Tests Yopmail's temporary email service by creating an email, sending it to another temporary inbox, and verifying the message was received

Starting URL: https://yopmail.com

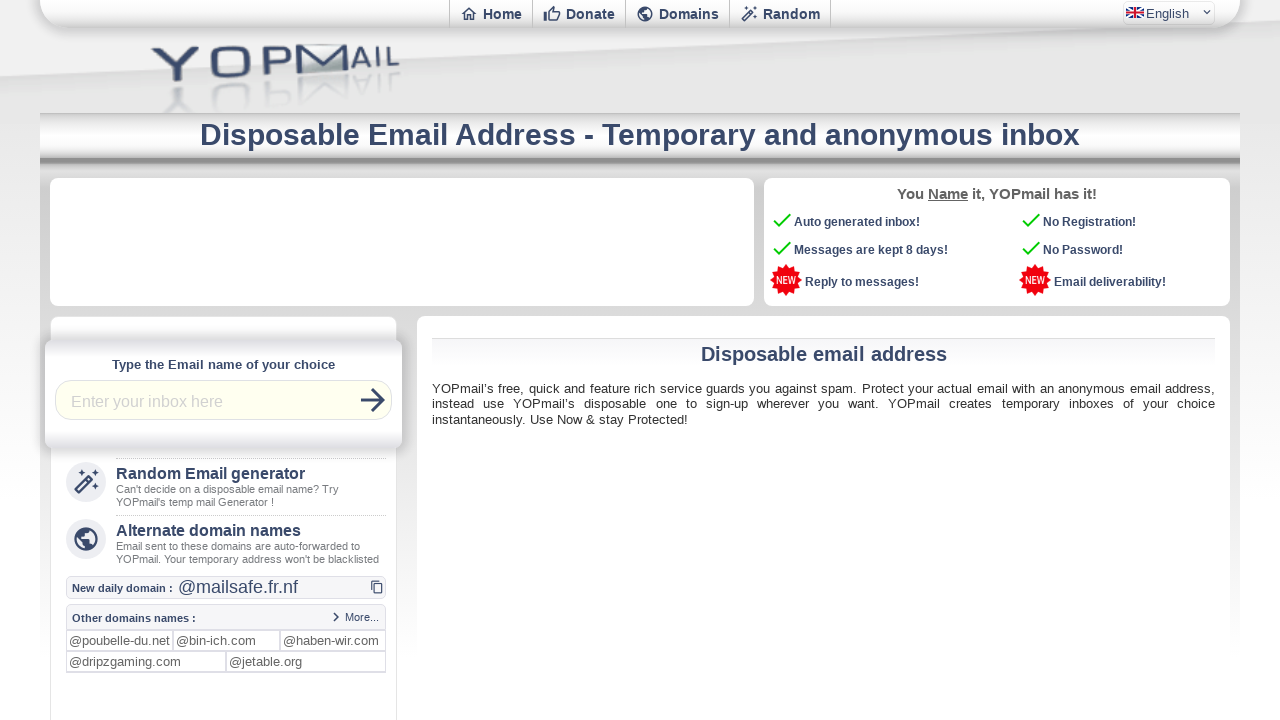

Waited for login field to be visible
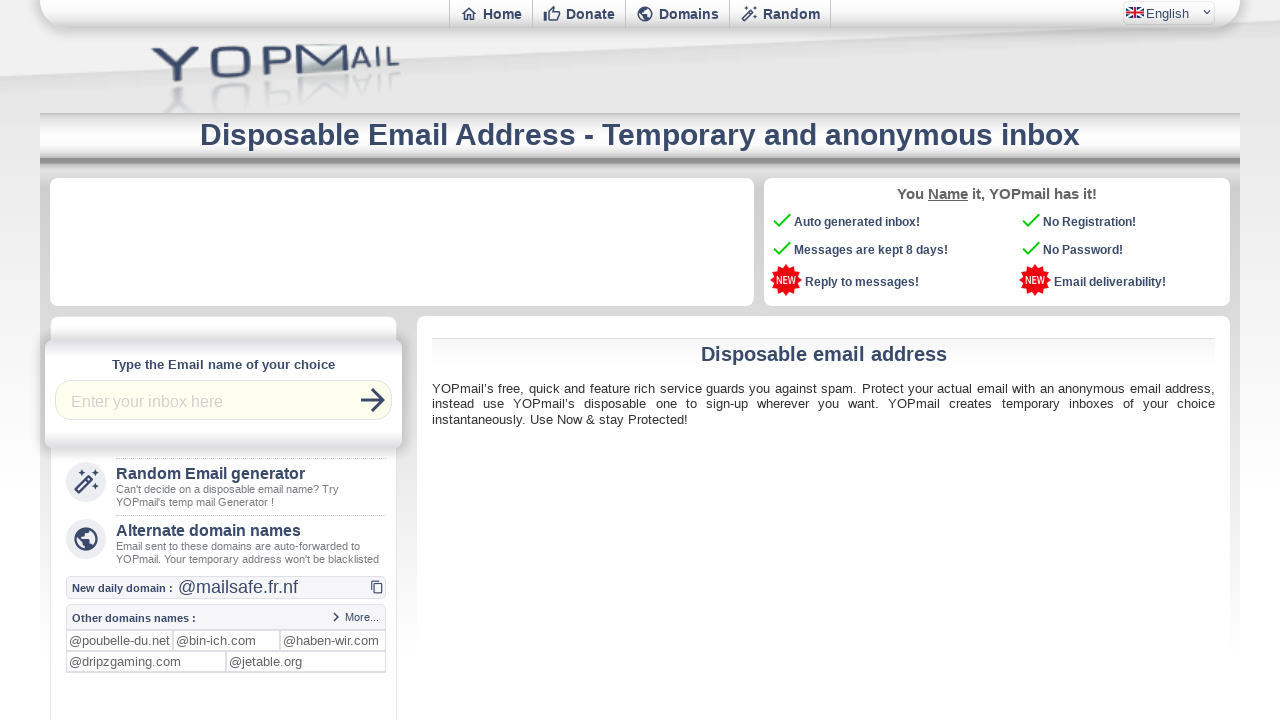

Entered 'sample' as the email address on #login
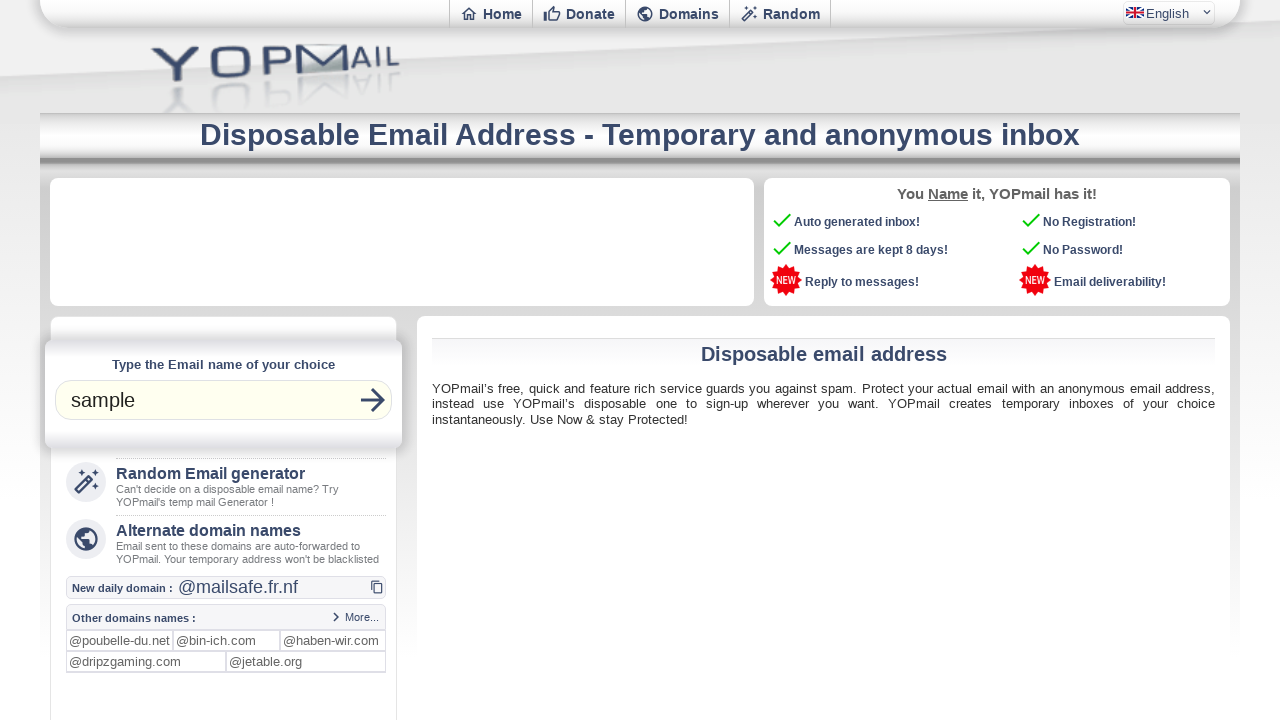

Clicked refresh button to load inbox at (373, 400) on #refreshbut
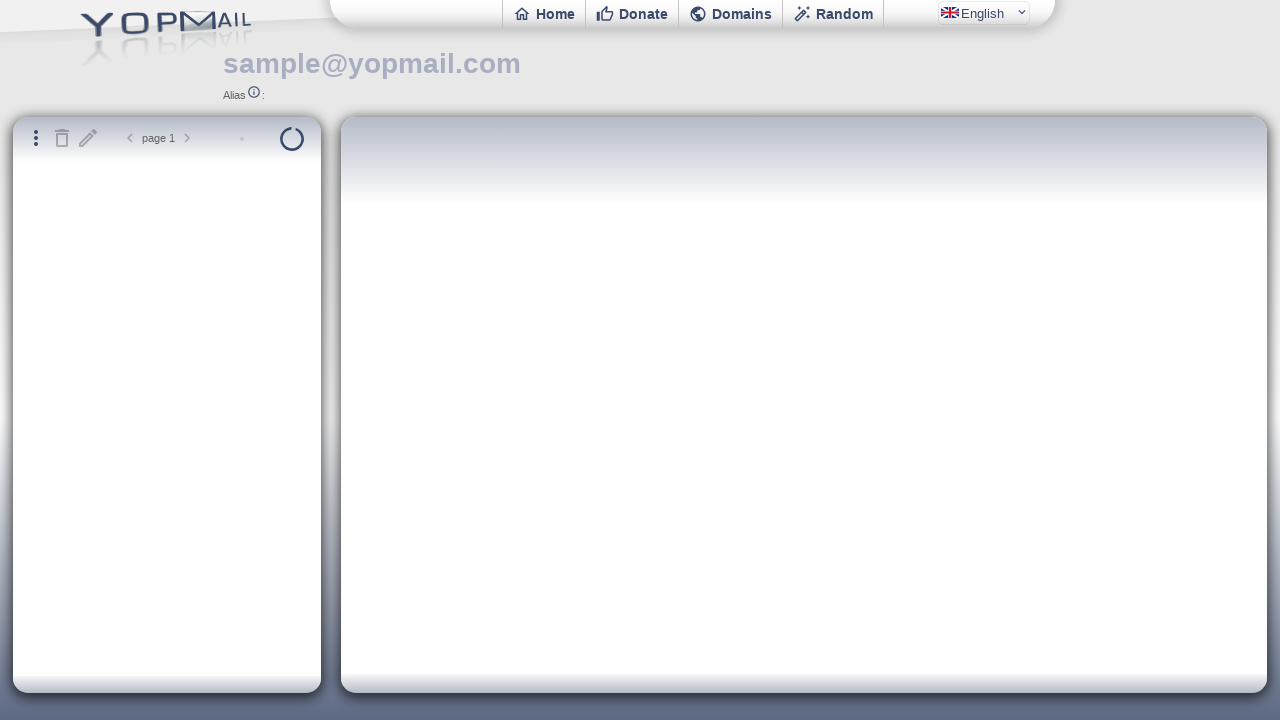

Clicked new mail button to compose email at (88, 138) on #newmail
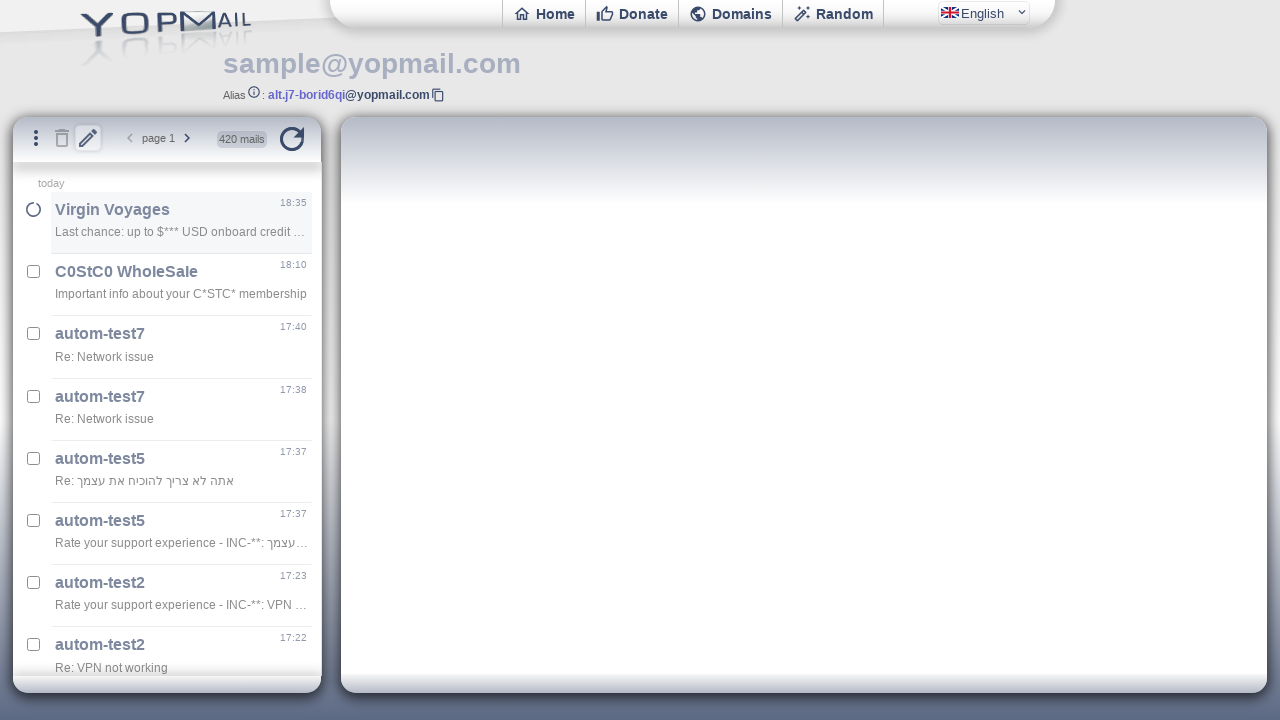

Located compose email iframe
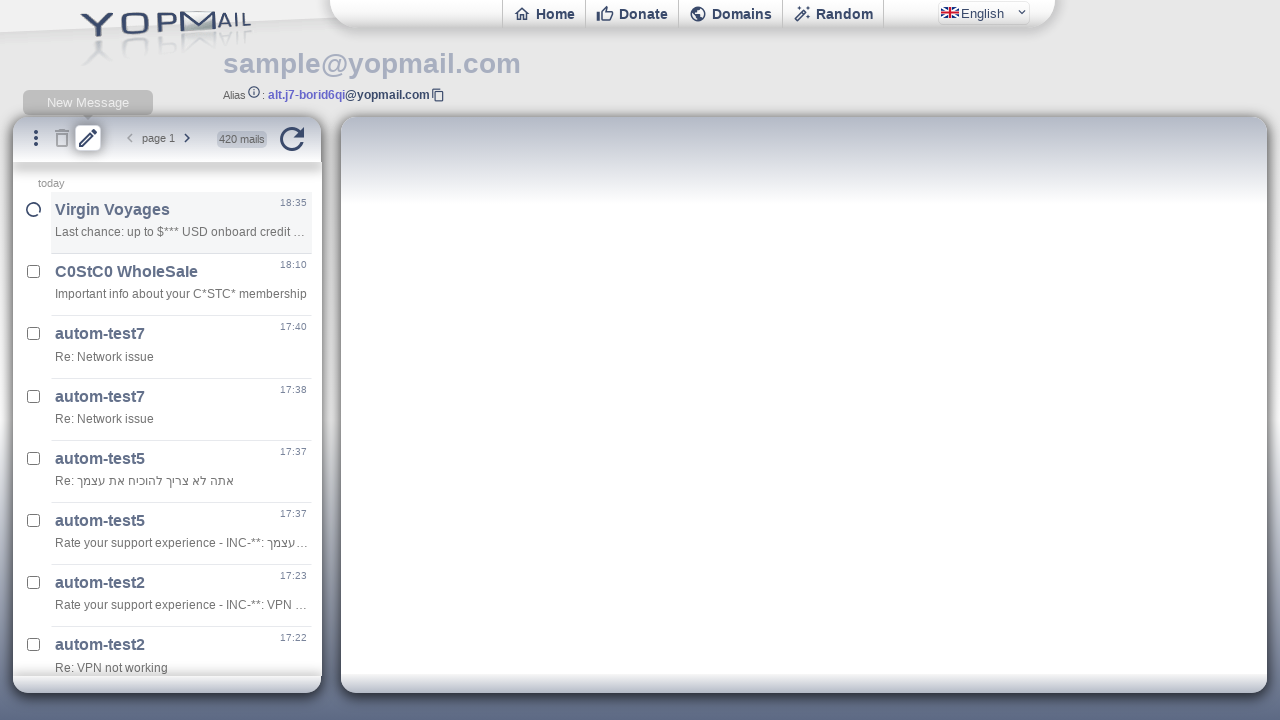

Clicked recipient field at (816, 226) on iframe >> nth=2 >> internal:control=enter-frame >> #msgto
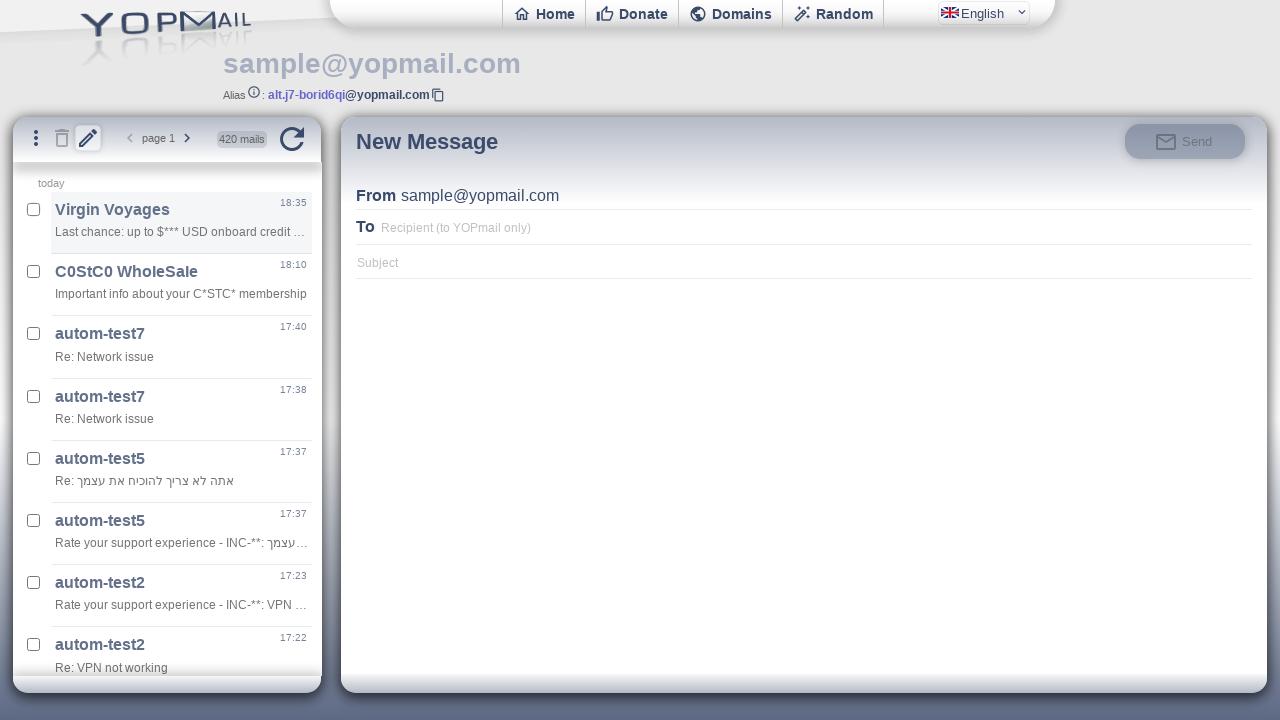

Entered 'automationtest' as recipient on iframe >> nth=2 >> internal:control=enter-frame >> #msgto
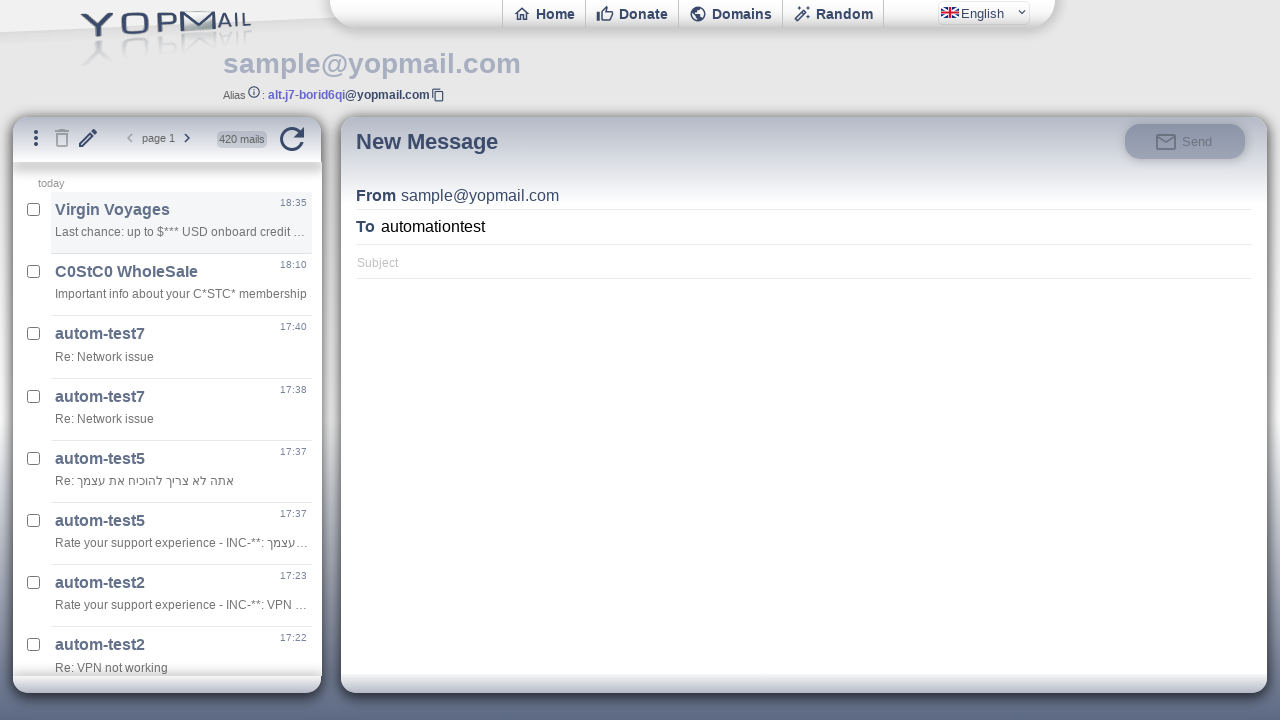

Clicked subject field at (804, 261) on iframe >> nth=2 >> internal:control=enter-frame >> #msgsubject
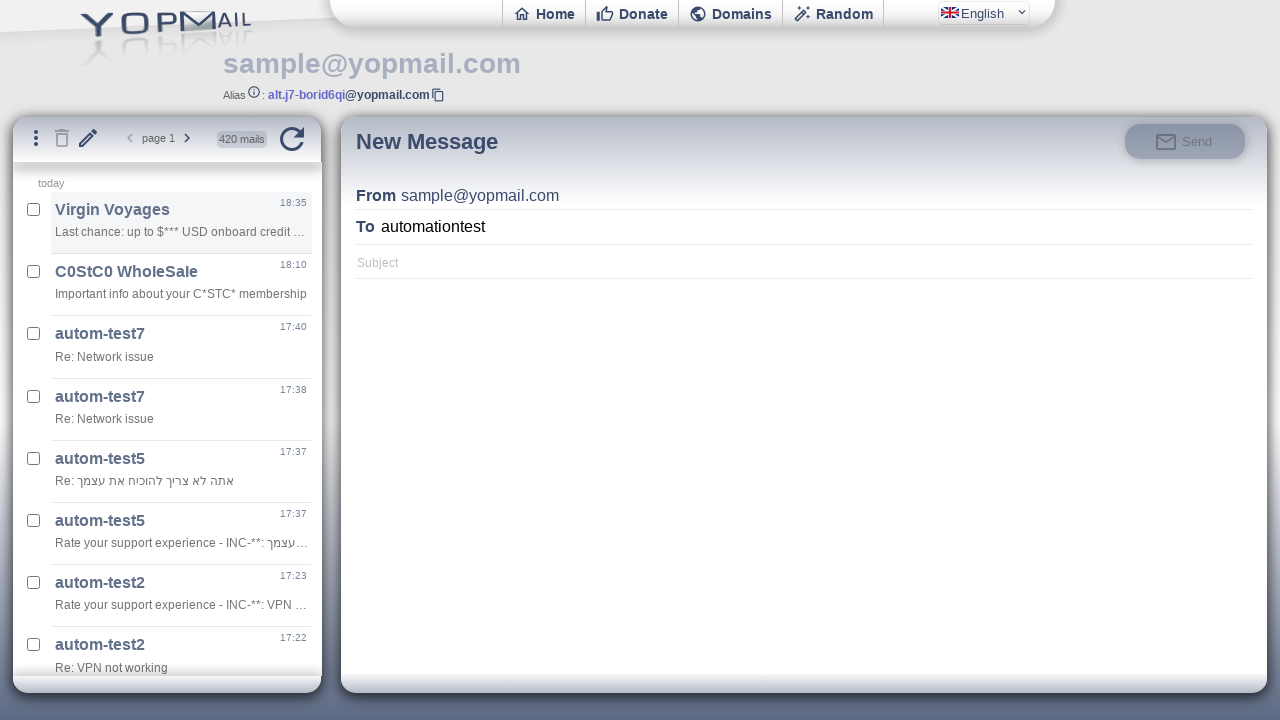

Entered 'subject' in subject field on iframe >> nth=2 >> internal:control=enter-frame >> #msgsubject
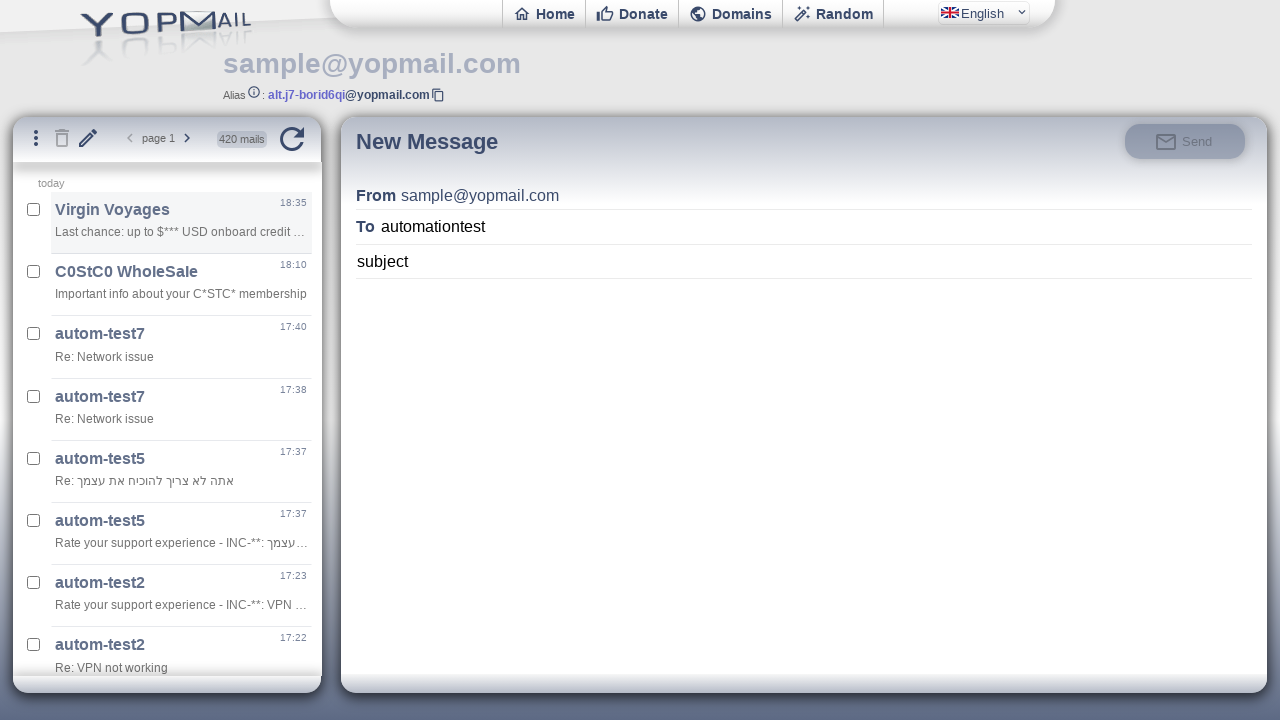

Clicked message body field at (804, 474) on iframe >> nth=2 >> internal:control=enter-frame >> #msgbody
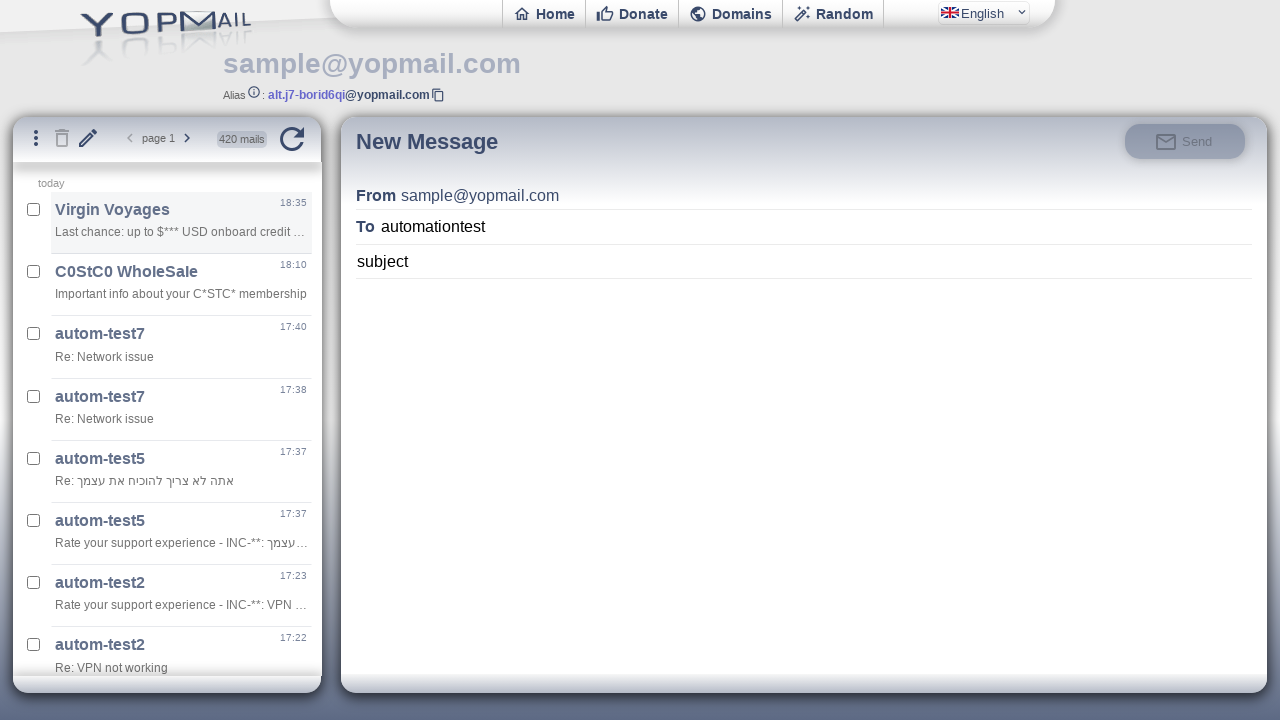

Entered email body text on iframe >> nth=2 >> internal:control=enter-frame >> #msgbody
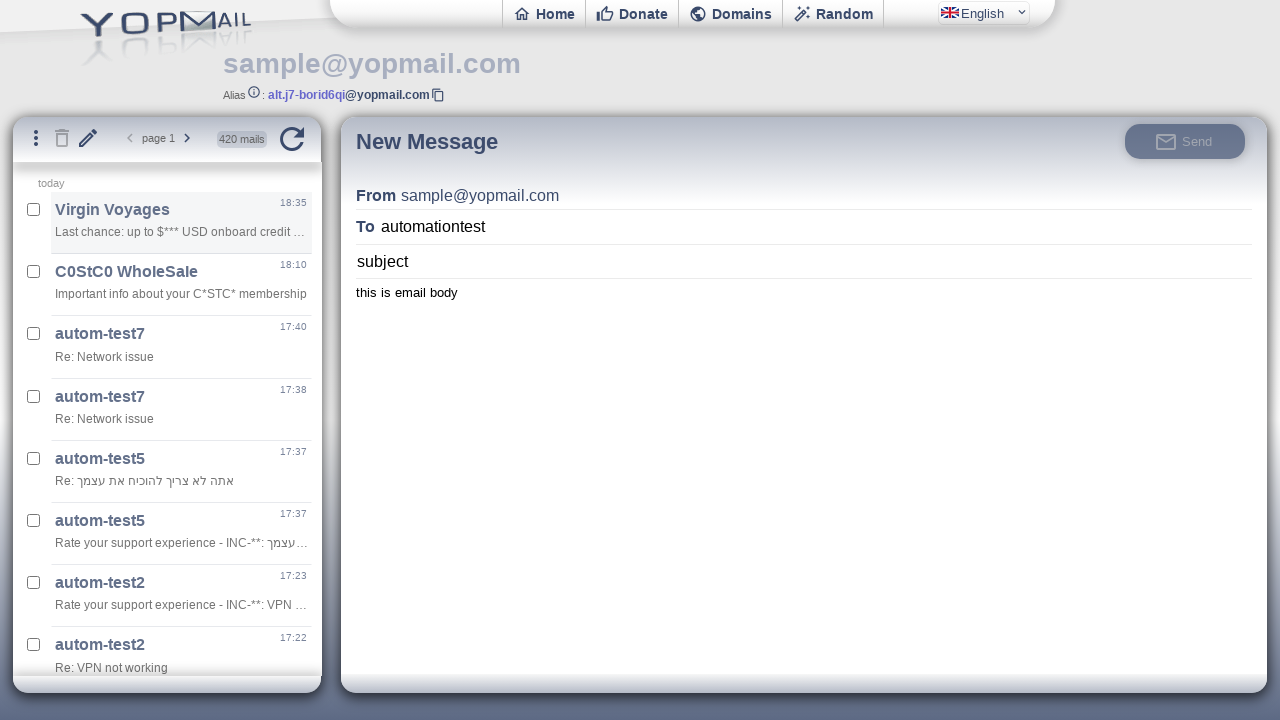

Clicked send button to send email at (1185, 141) on iframe >> nth=2 >> internal:control=enter-frame >> #msgsend
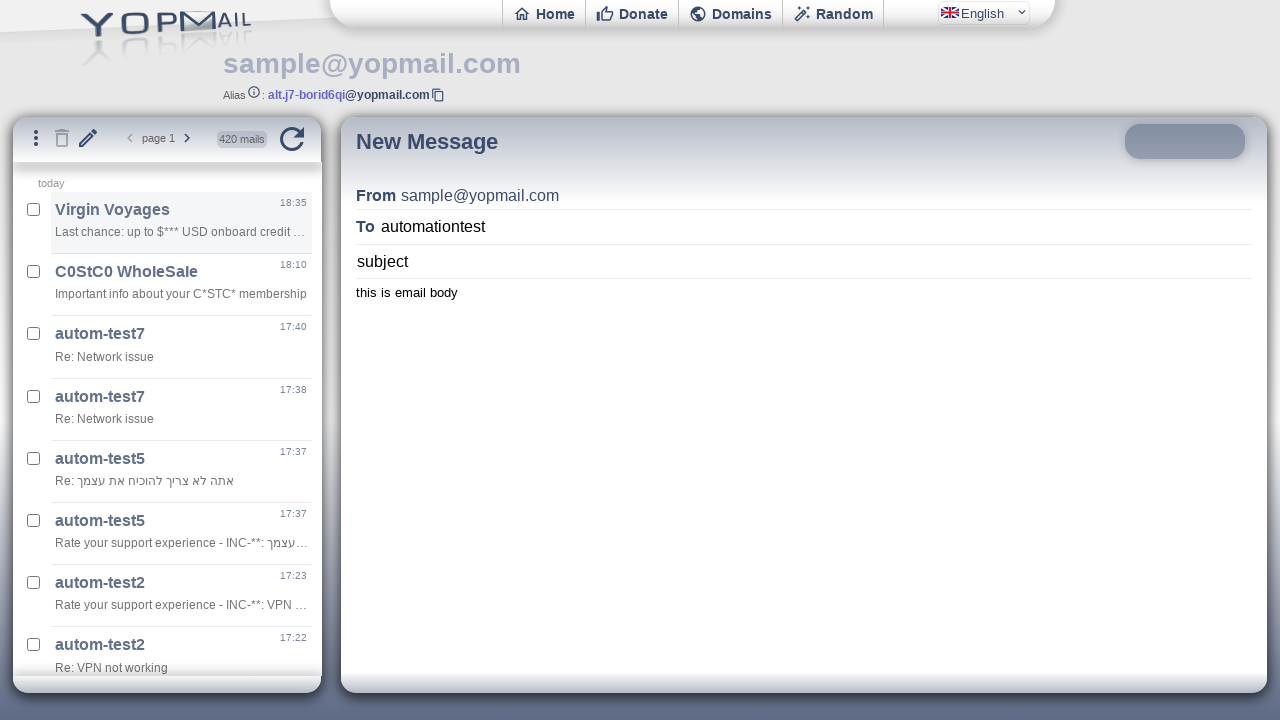

Navigated back to main page
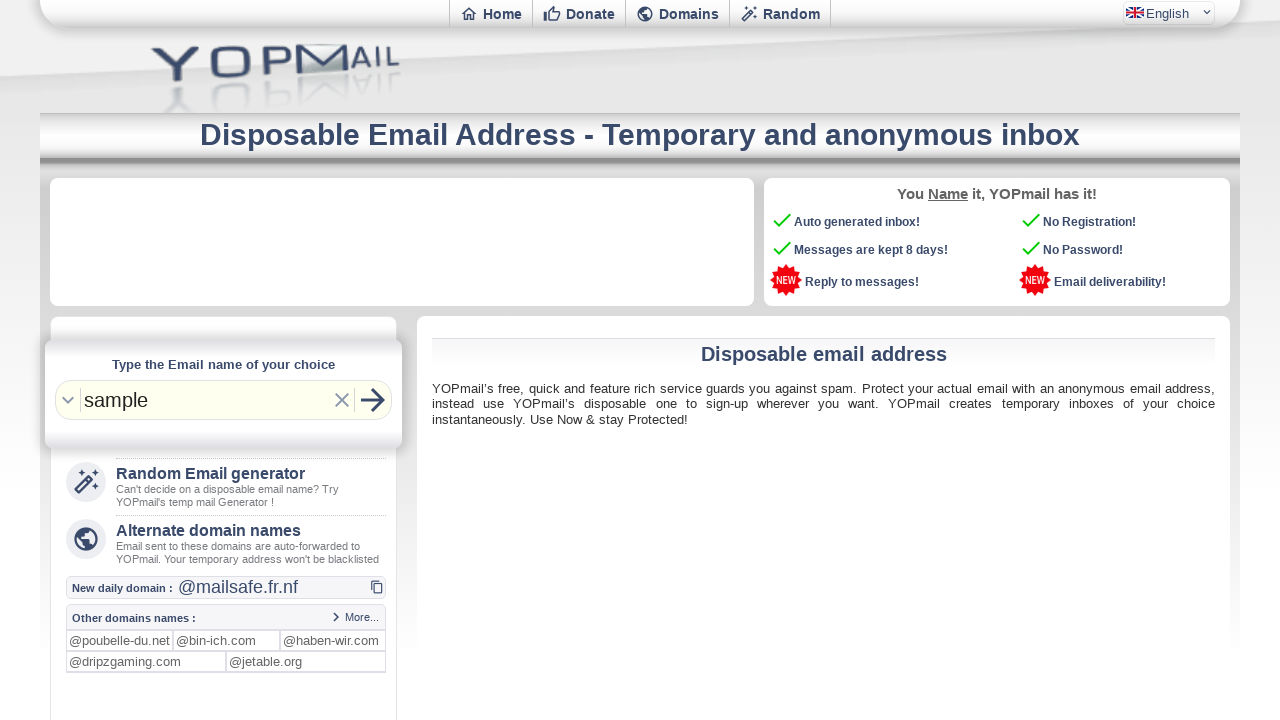

Waited for login field to be visible on main page
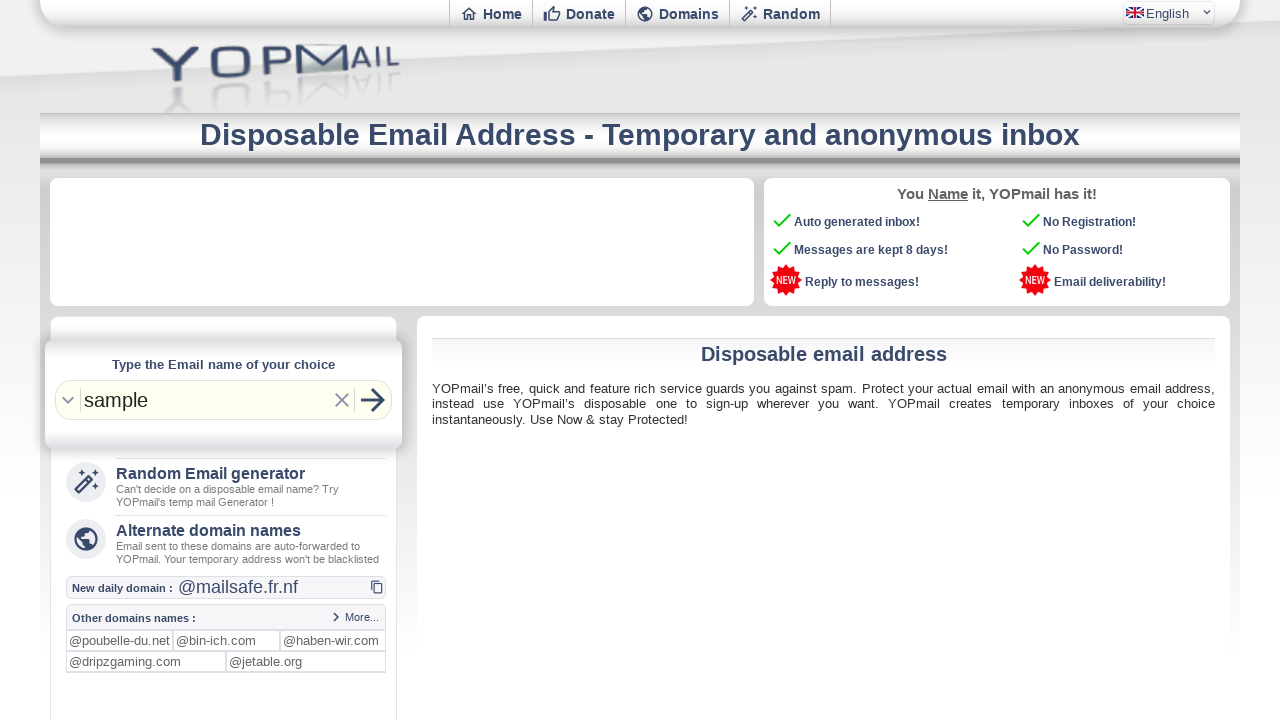

Cleared login field on #login
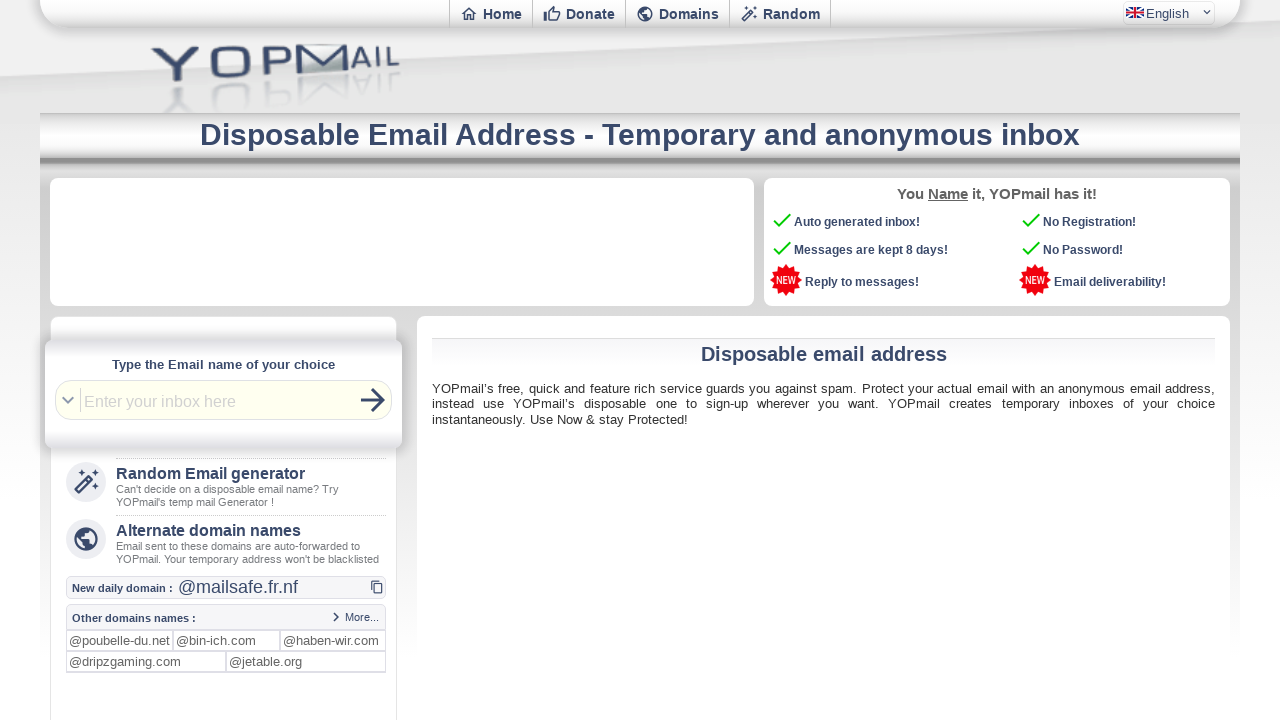

Entered 'automationtest' to switch to different inbox on #login
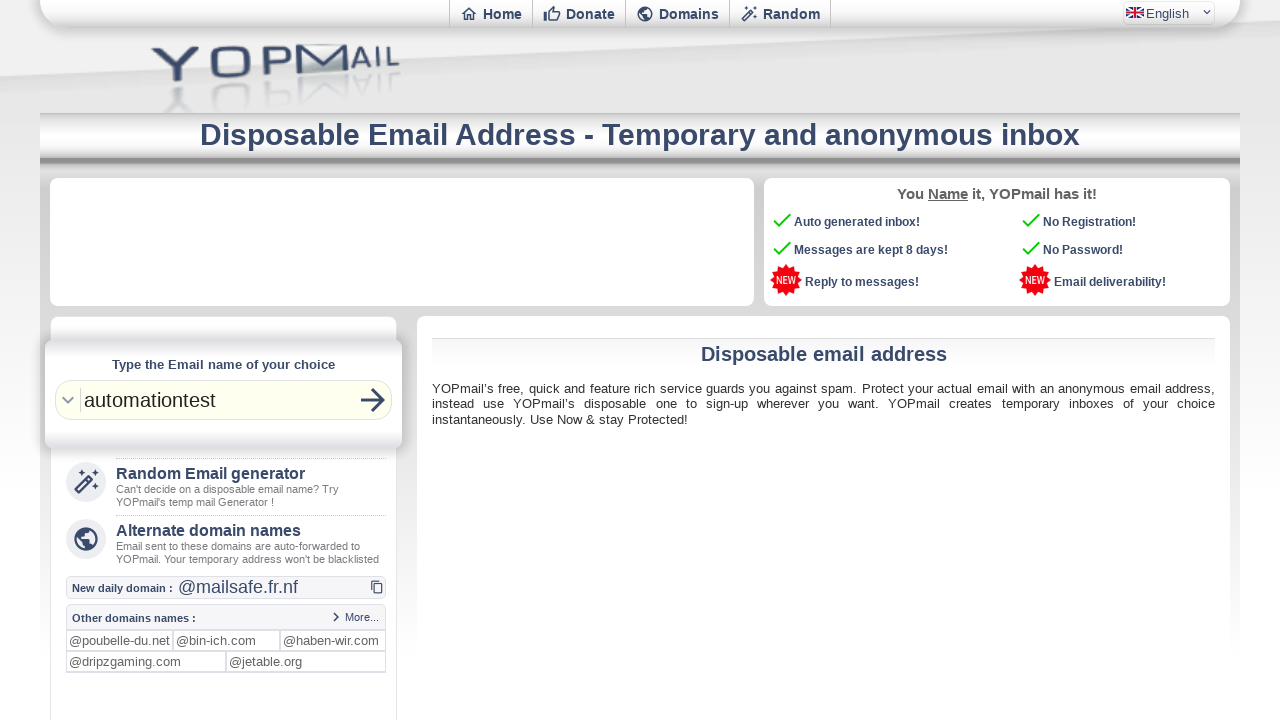

Clicked refresh button to load automationtest inbox at (373, 400) on #refreshbut
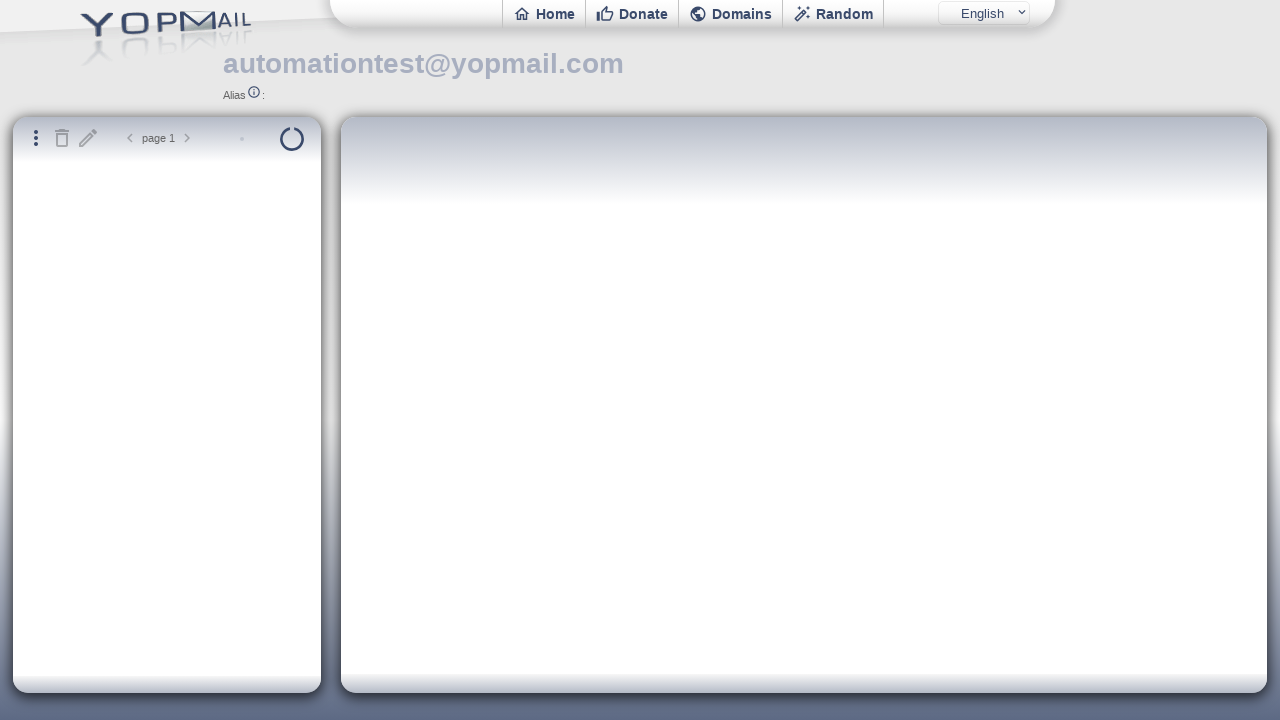

Located mail content iframe
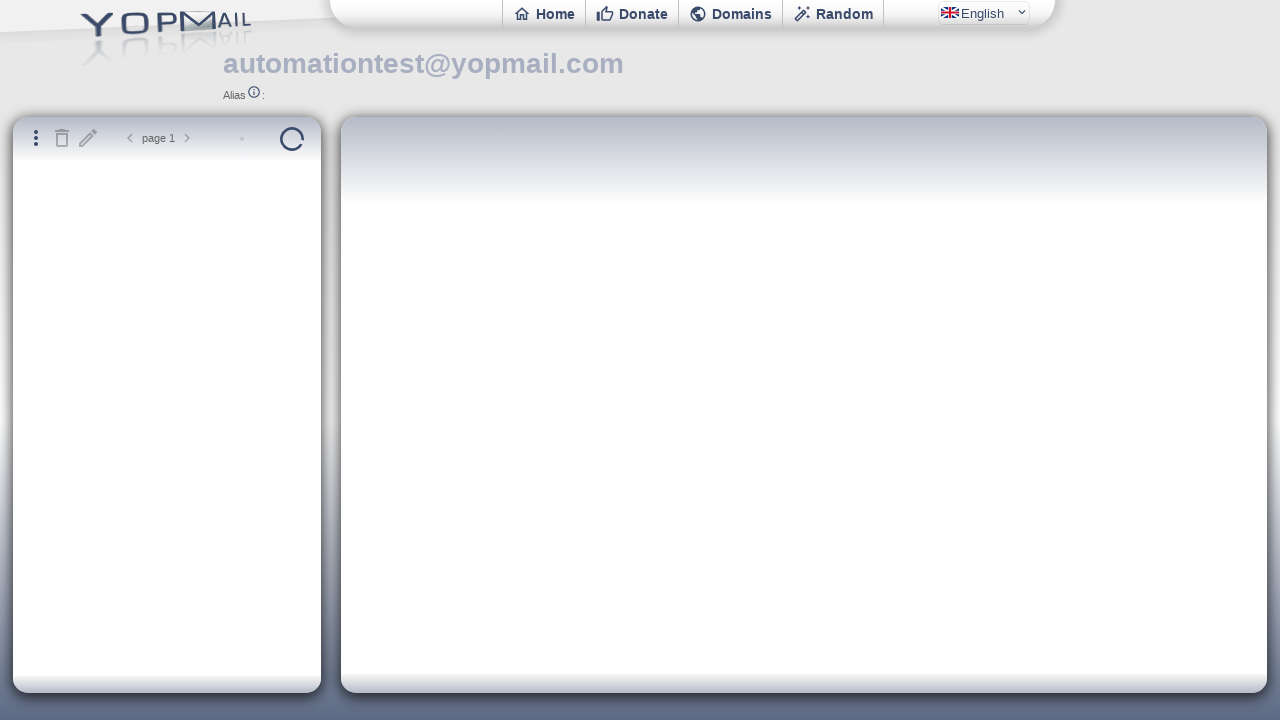

Retrieved received email body content
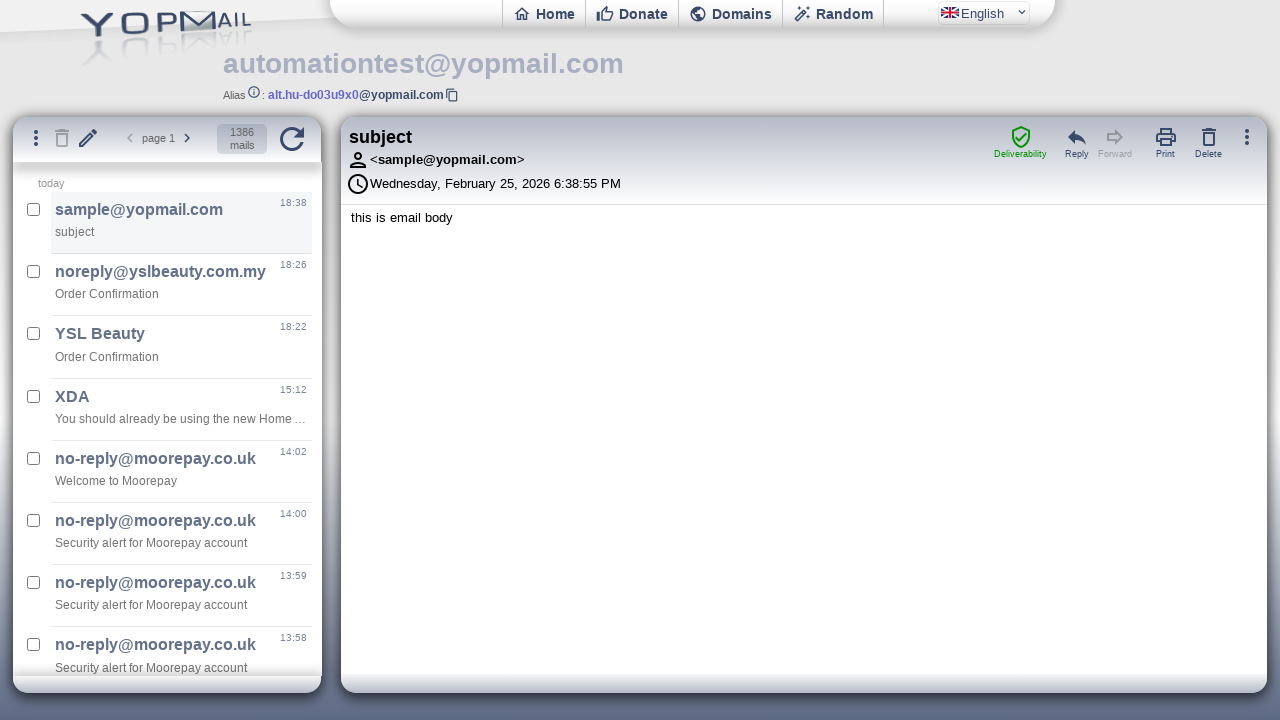

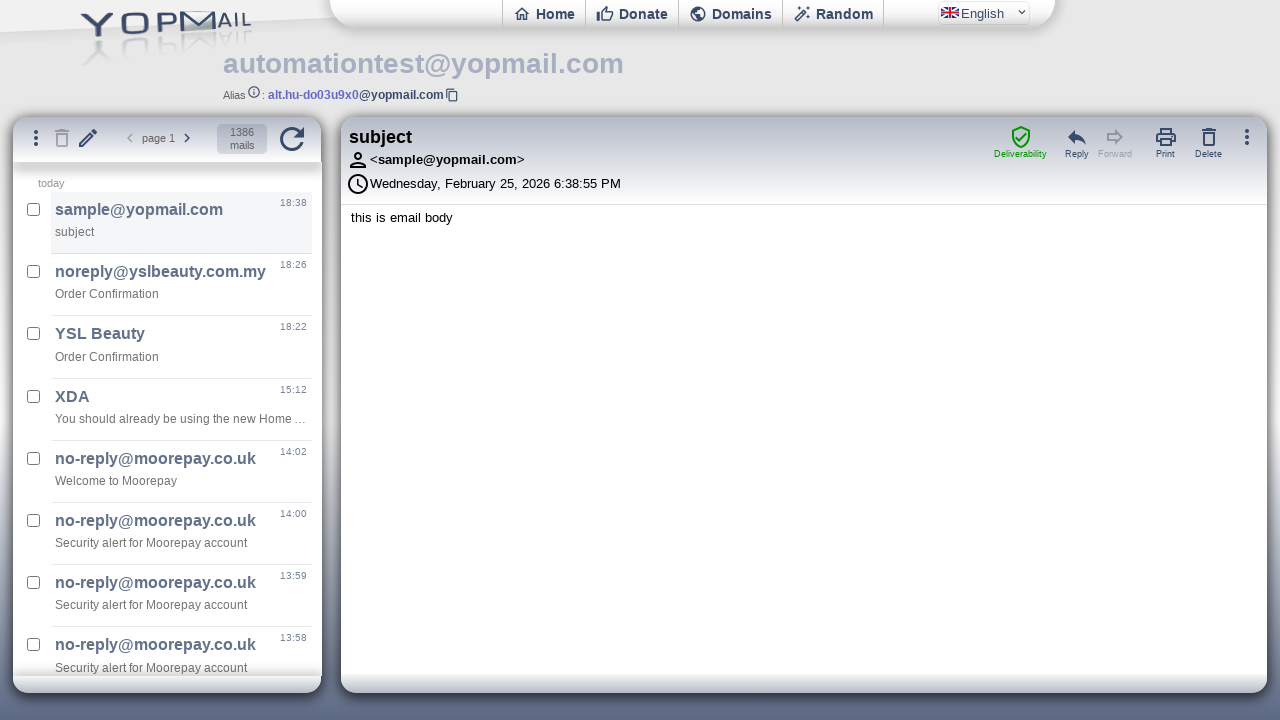